Tests checkbox interaction on a dynamic controls page by locating a checkbox element and clicking it to toggle its state.

Starting URL: https://training-support.net/webelements/dynamic-controls

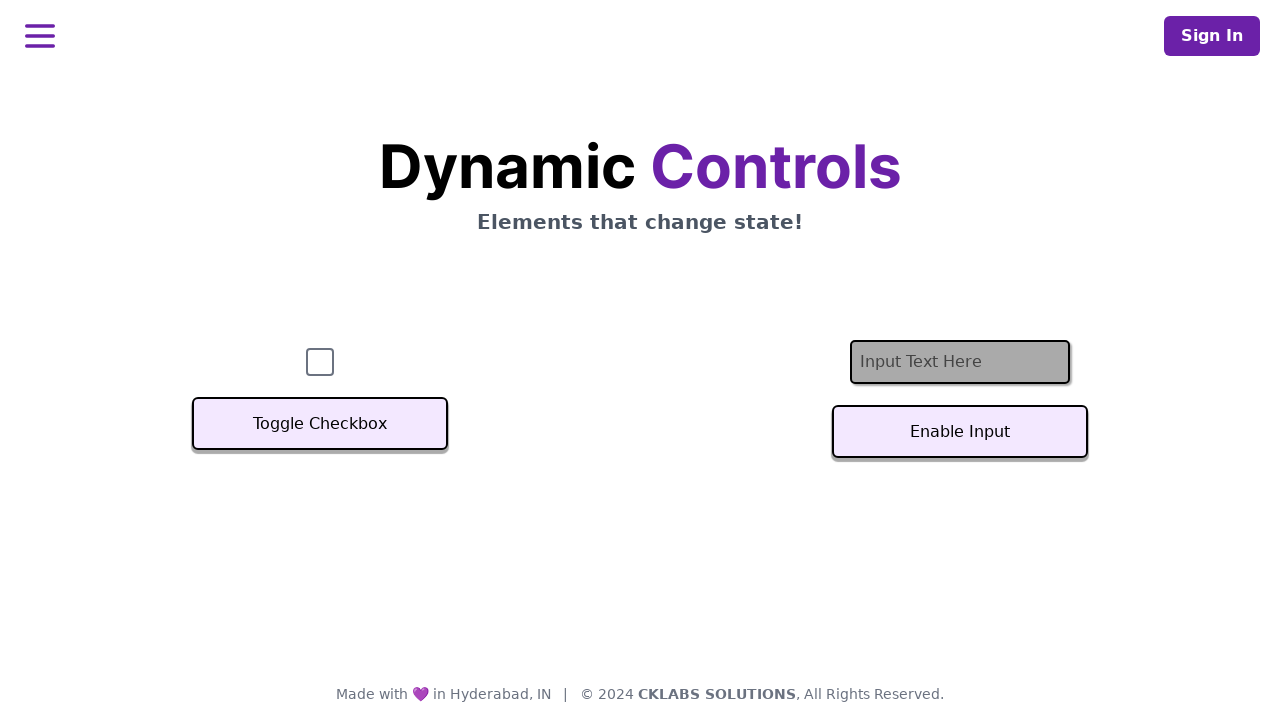

Located checkbox element with ID 'checkbox'
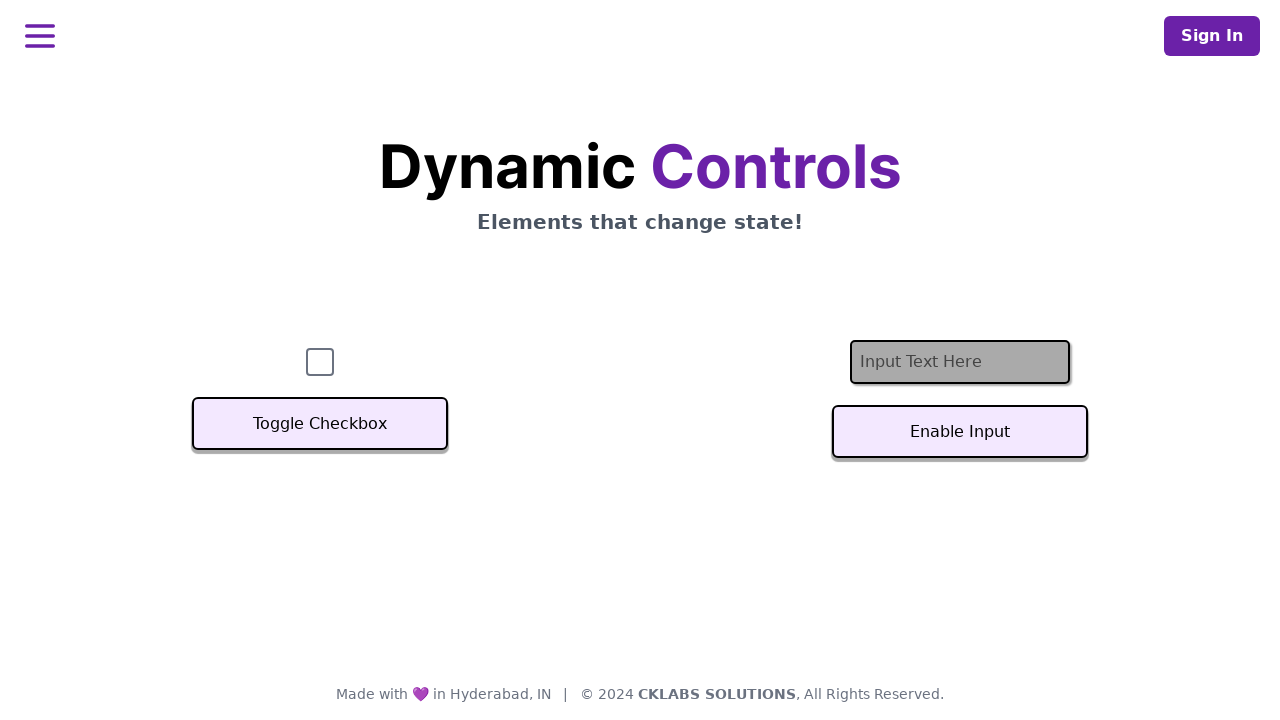

Clicked checkbox to toggle its state at (320, 362) on #checkbox
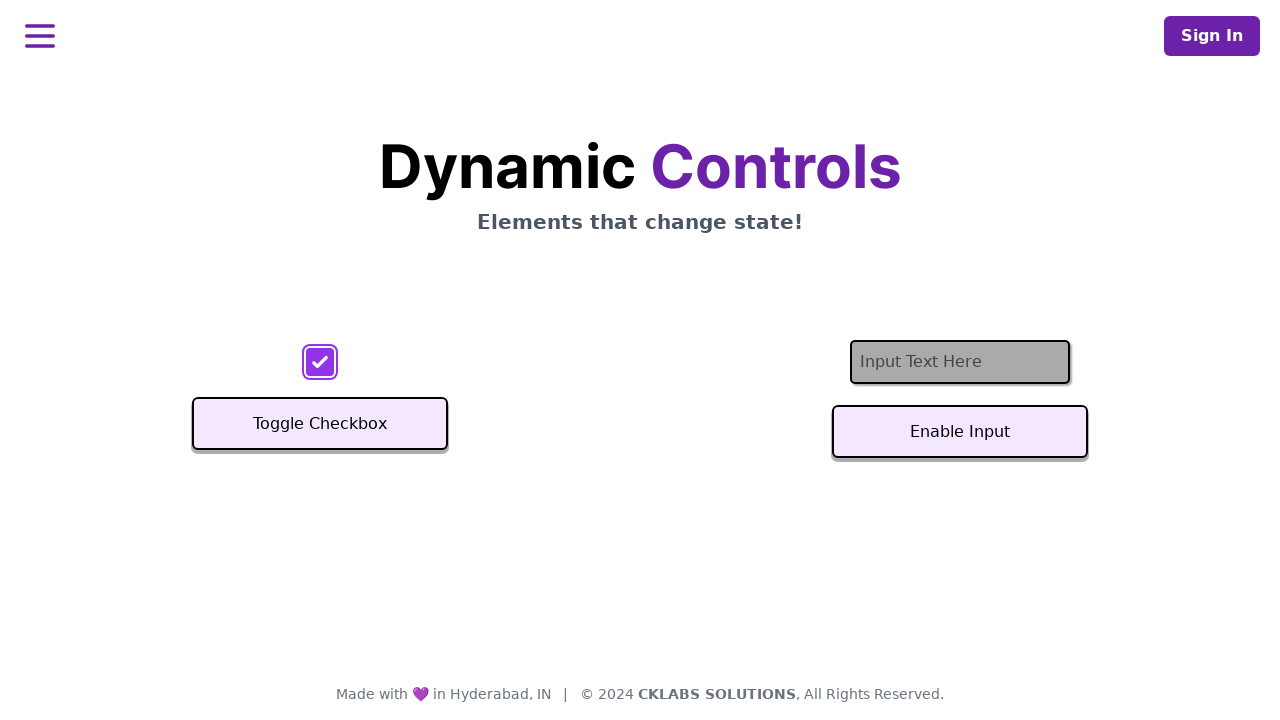

Waited 500ms for checkbox interaction to complete
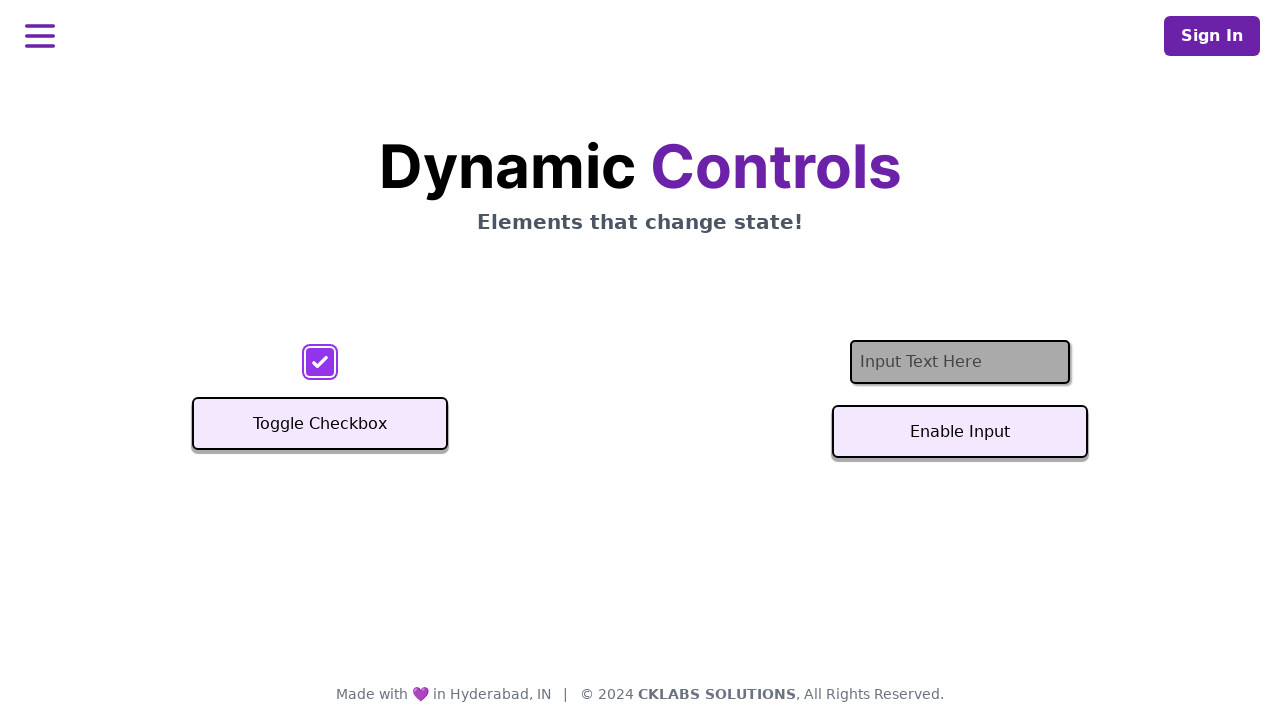

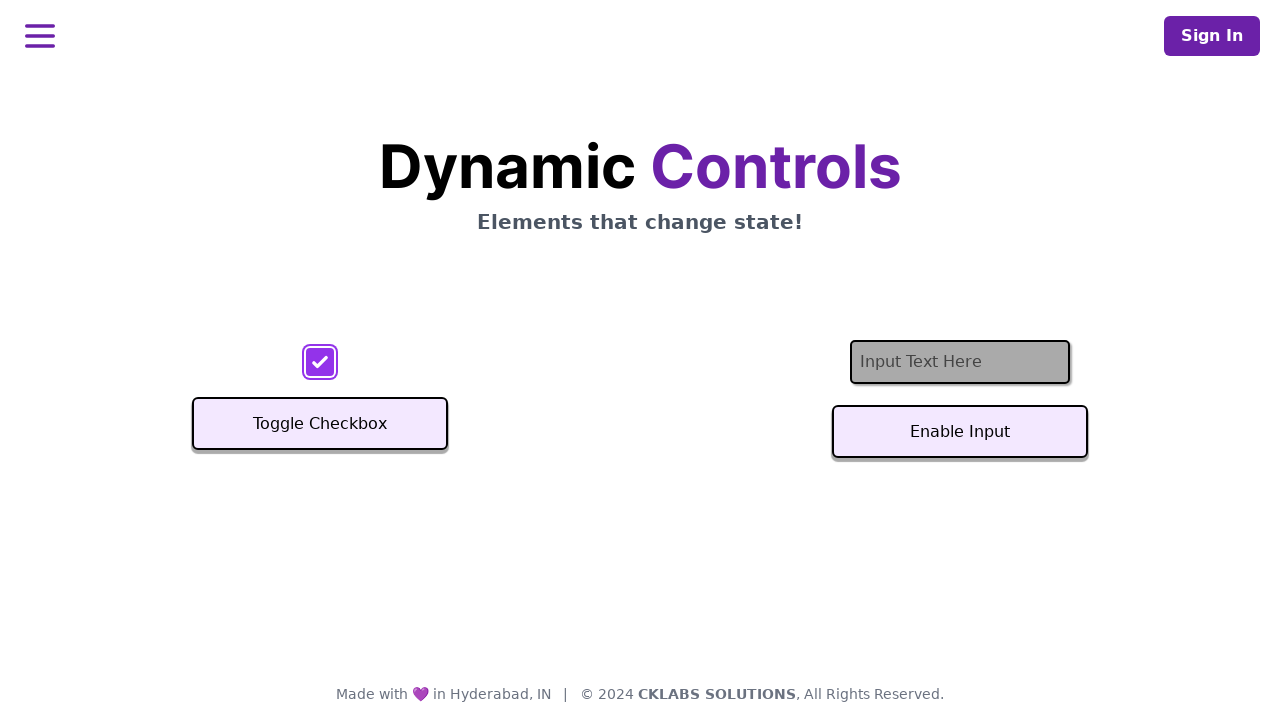